Tests drag and drop functionality on jQuery UI demo page by dragging an element into a droppable area within an iframe

Starting URL: https://jqueryui.com/droppable/

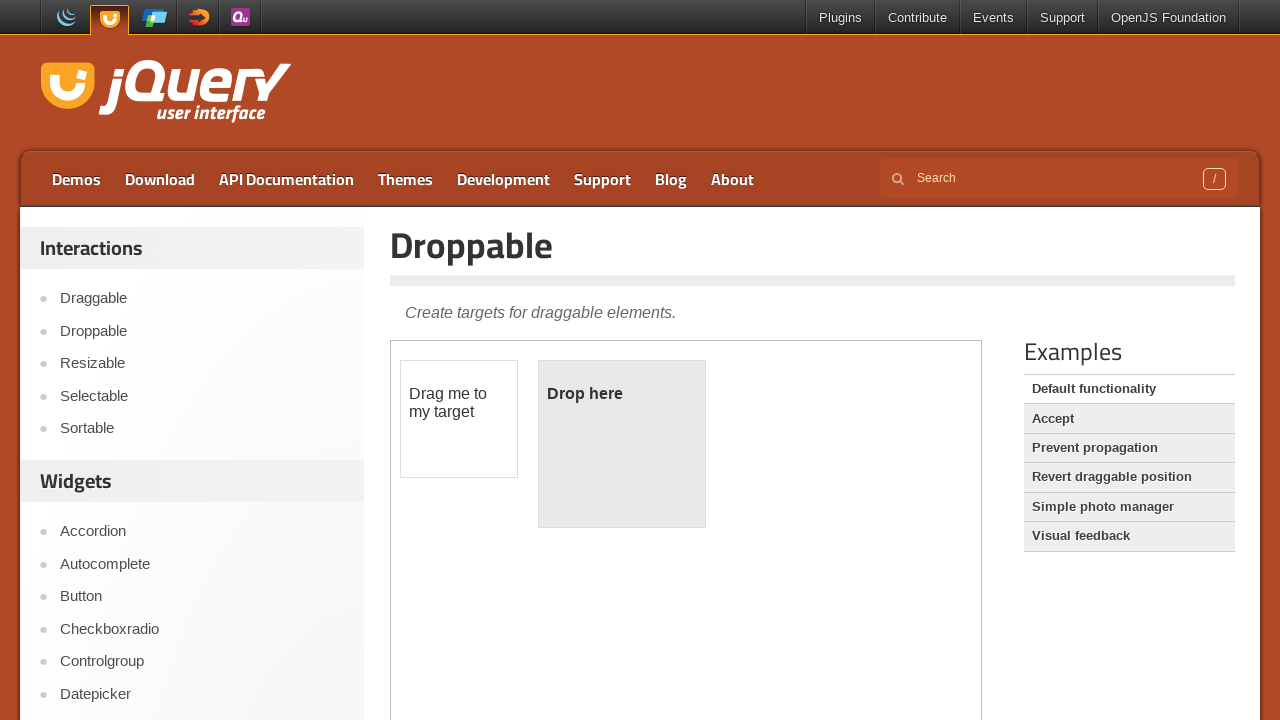

Located the demo iframe containing drag and drop elements
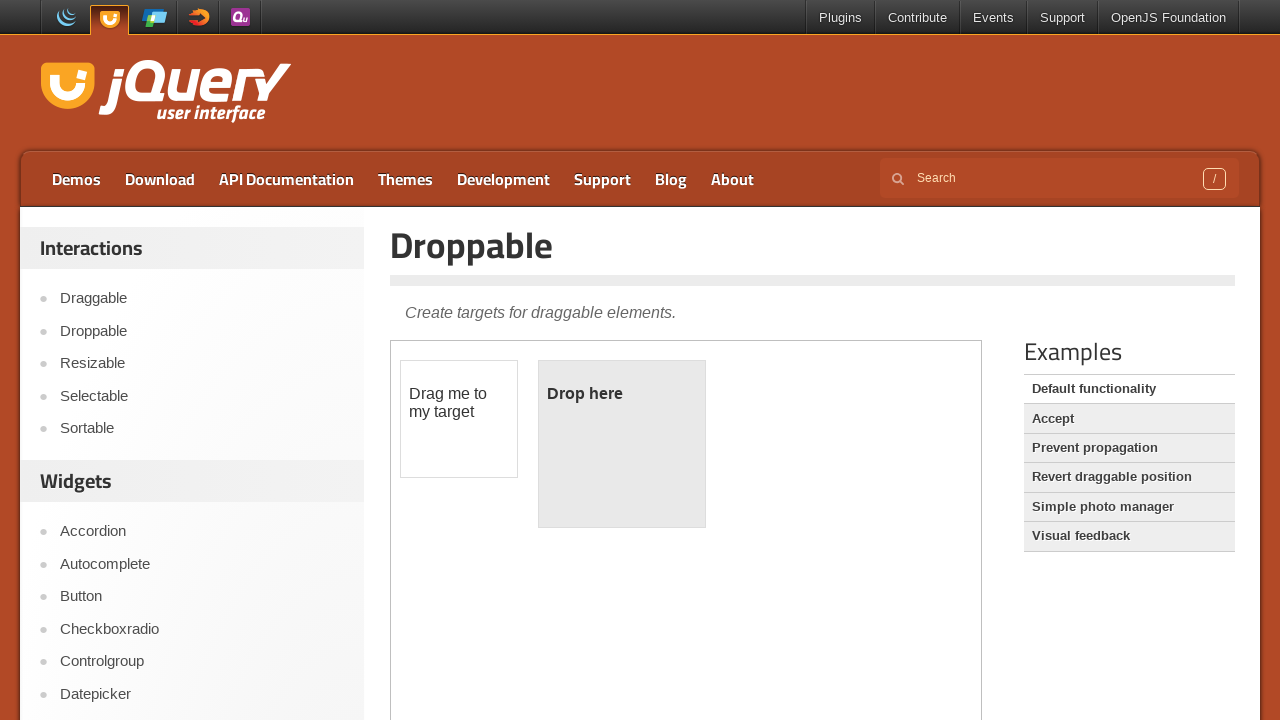

Located the draggable element within the iframe
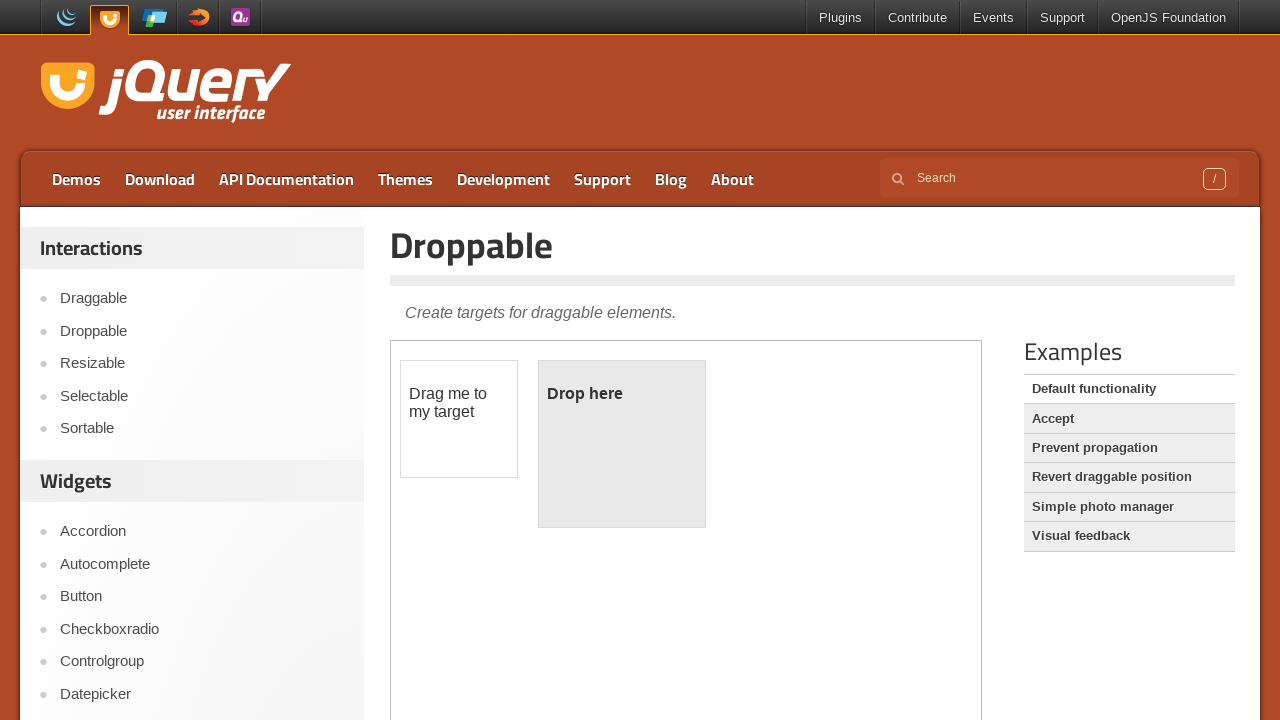

Located the droppable target element within the iframe
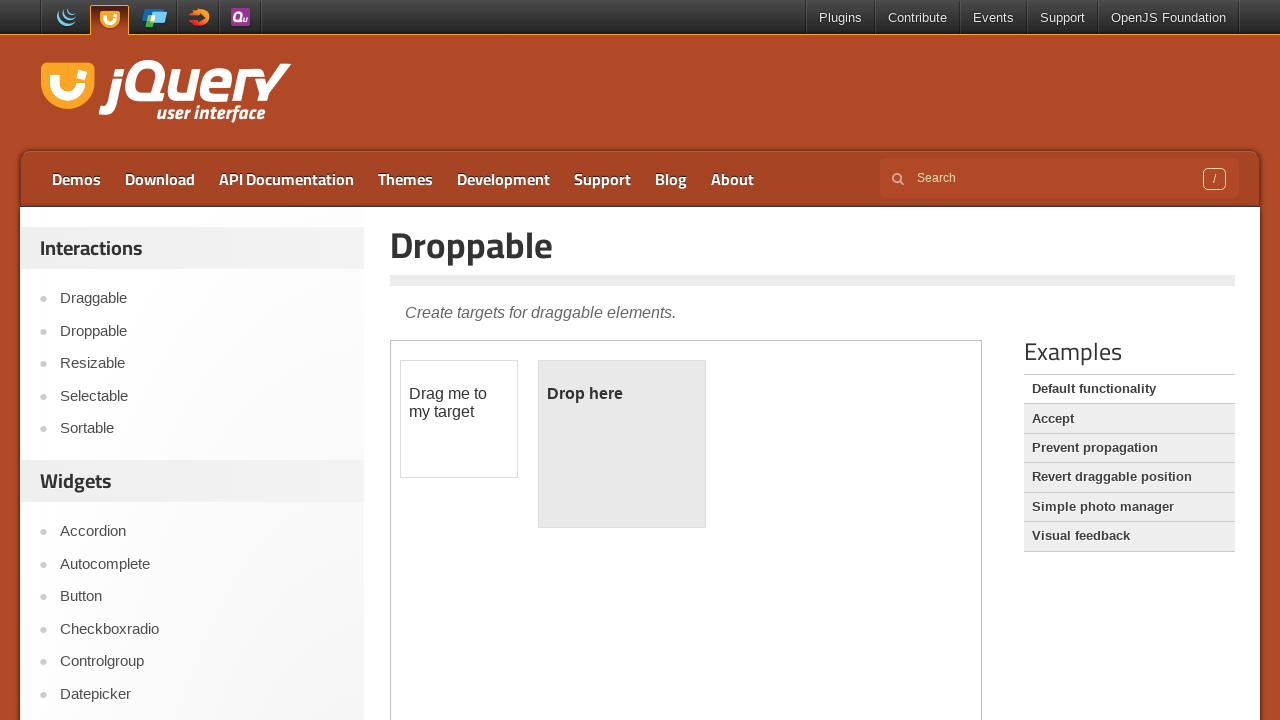

Successfully dragged the draggable element into the droppable area at (622, 444)
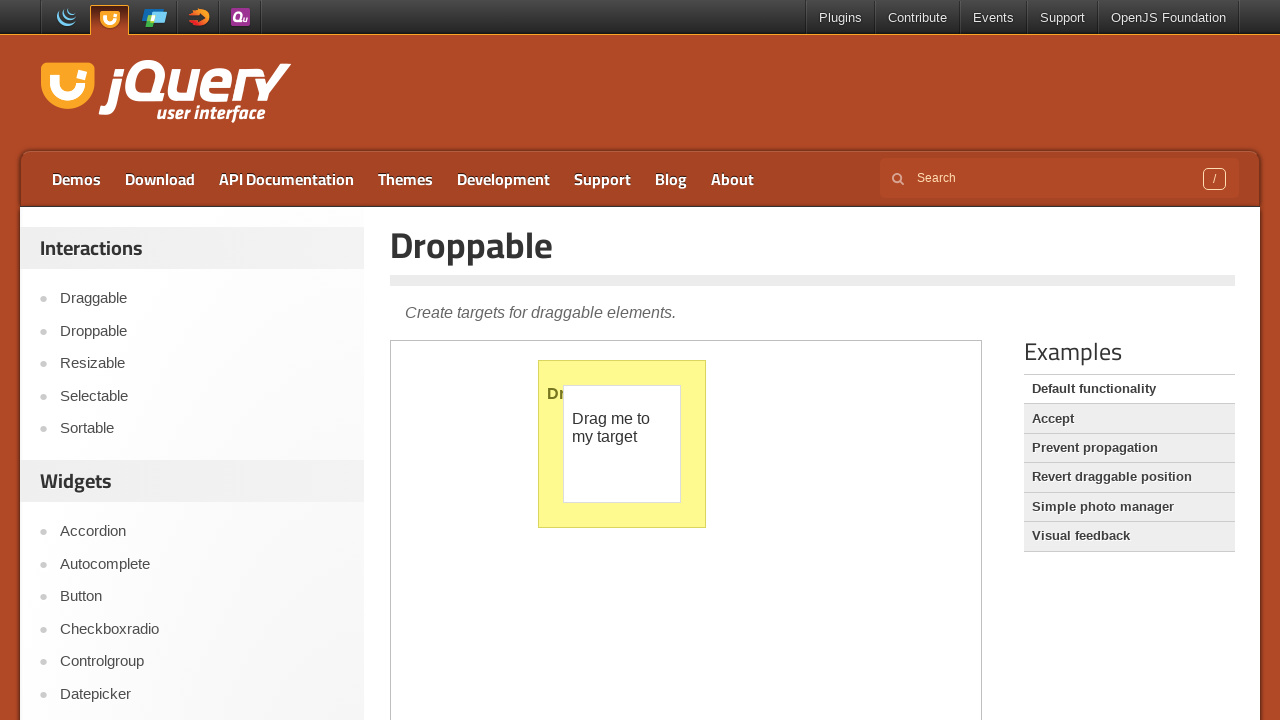

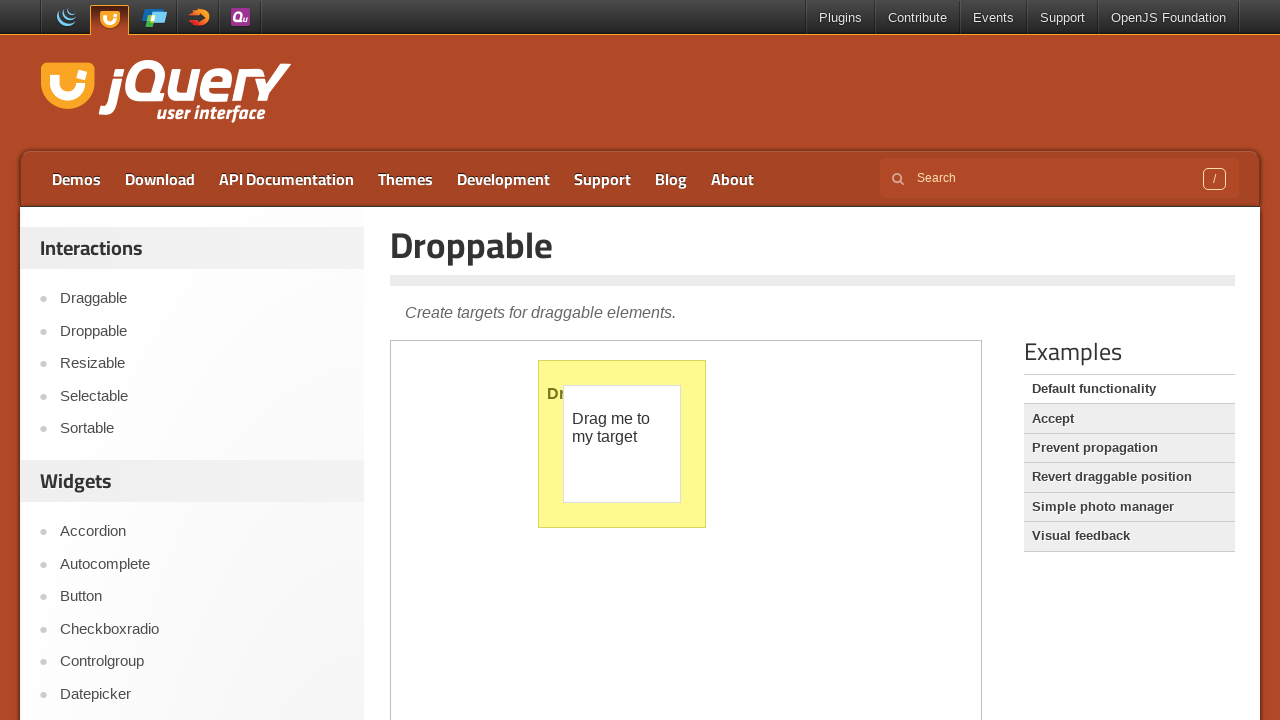